Tests navigating through a college course catalog by clicking the search button, hiding filters, and paginating through the first few pages of course results.

Starting URL: https://selfserv.middlesexcc.edu/Student/Courses

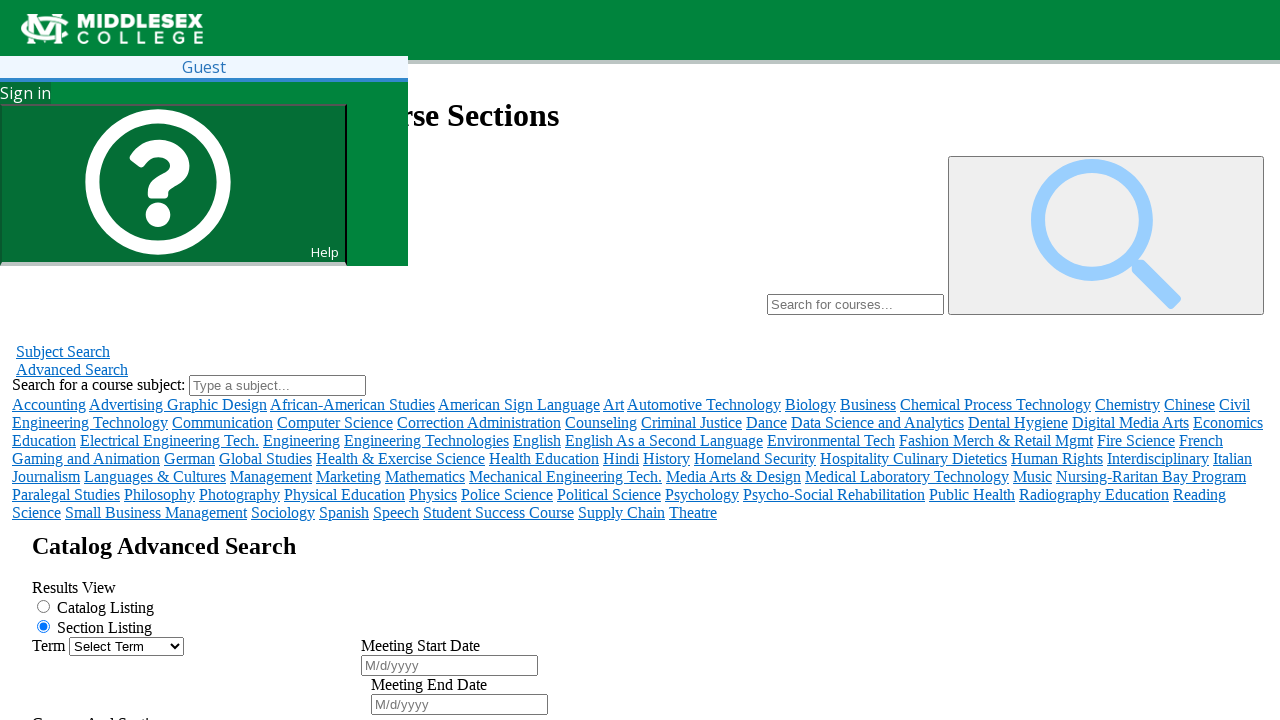

Clicked search button to navigate to course catalog at (110, 678) on #submit-search-form
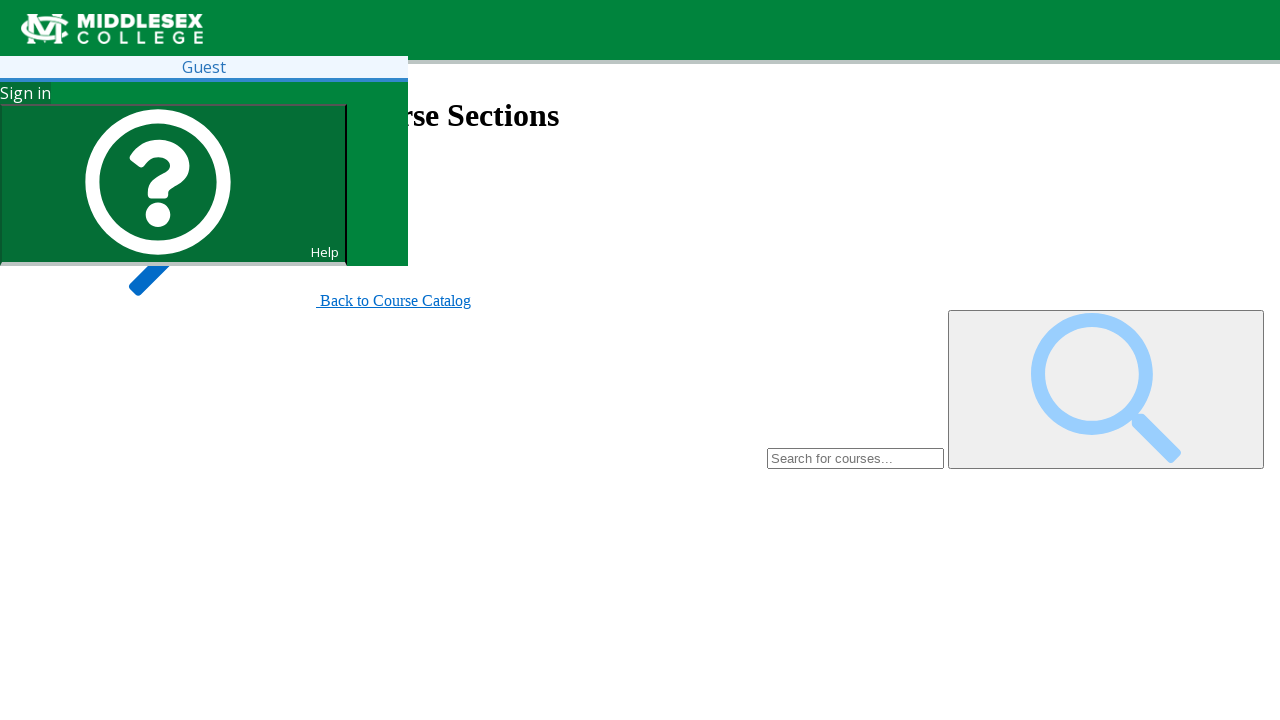

Hide filters button became visible
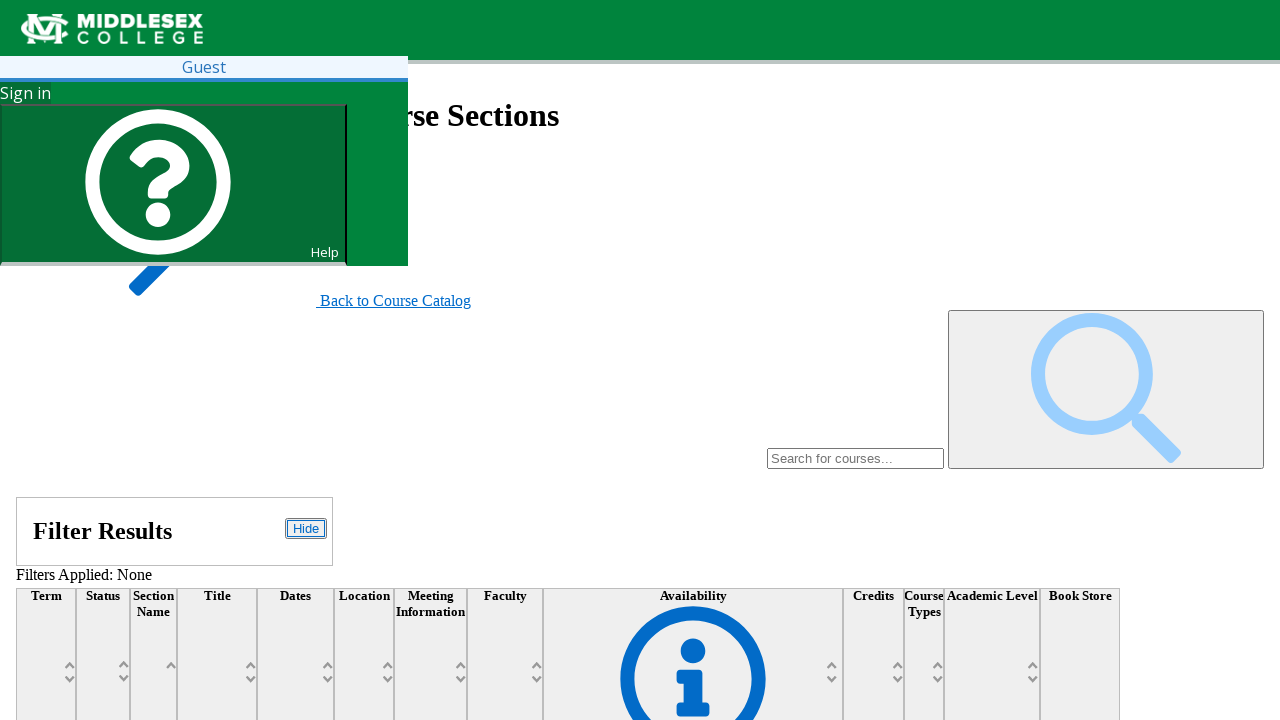

Clicked hide filters button at (306, 528) on #course-catalog-hide-filters-button
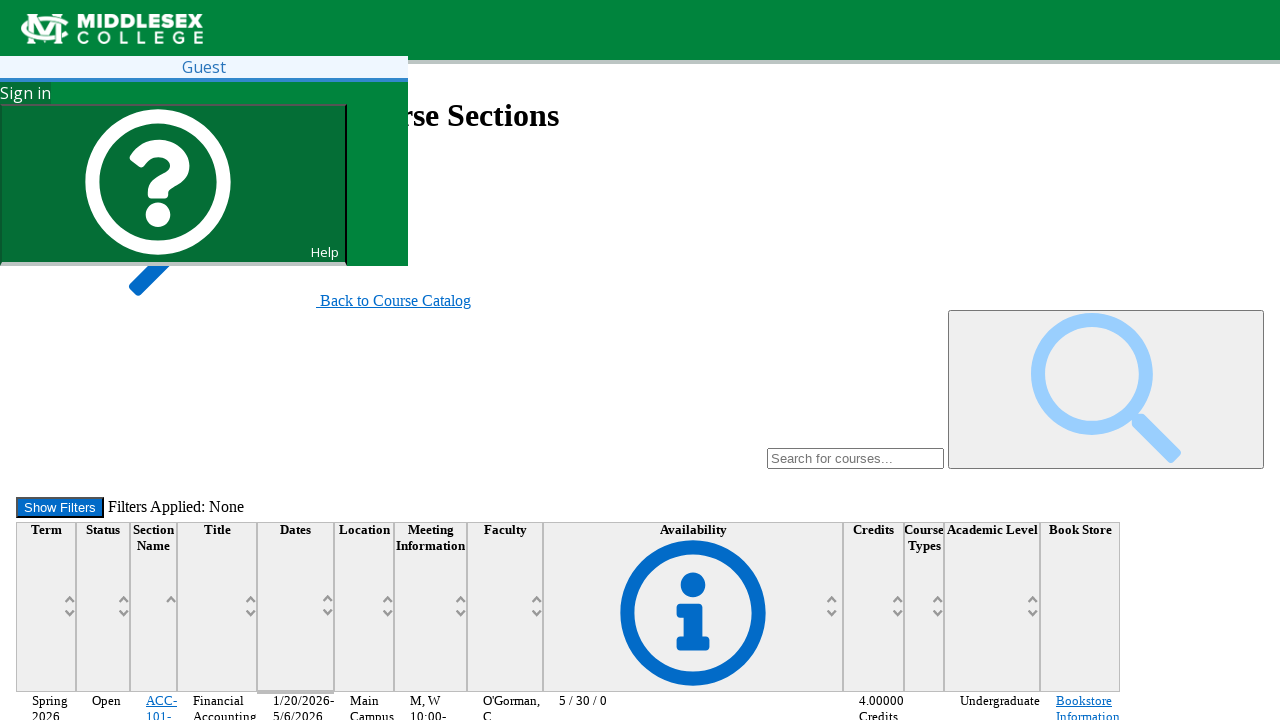

Course results table loaded
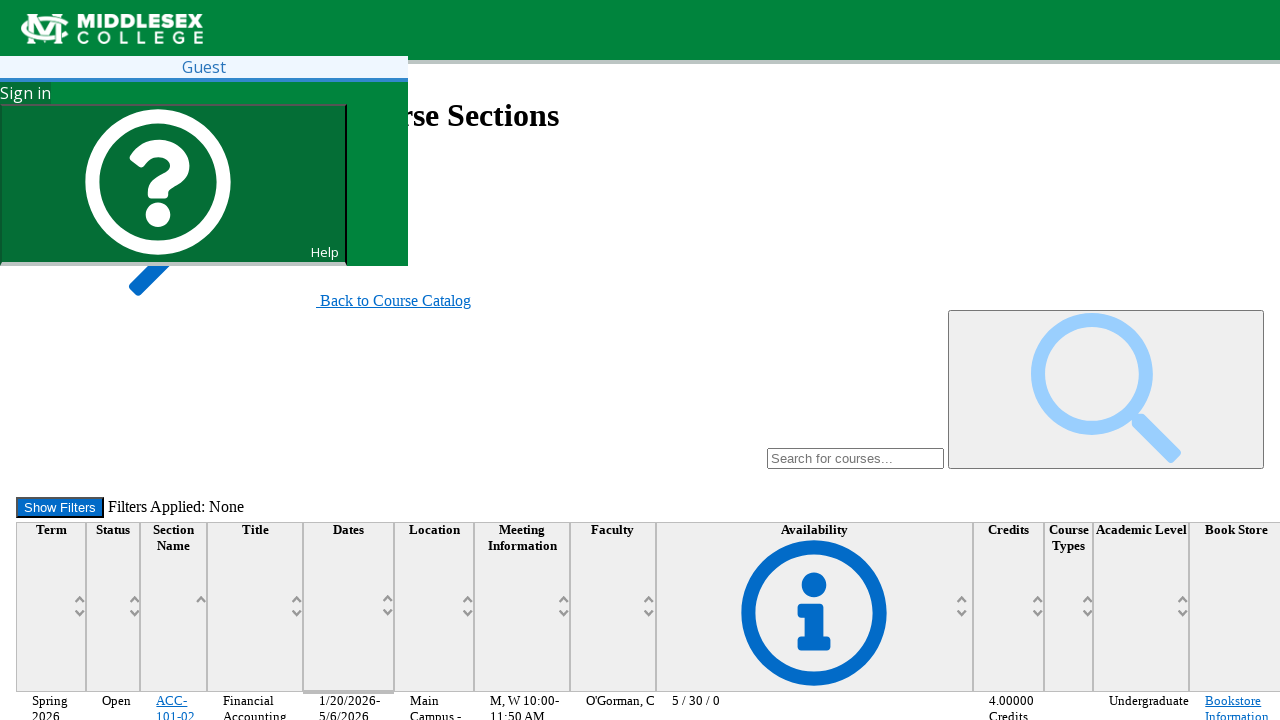

Clicked next page button for first pagination at (174, 624) on #course-results-next-page
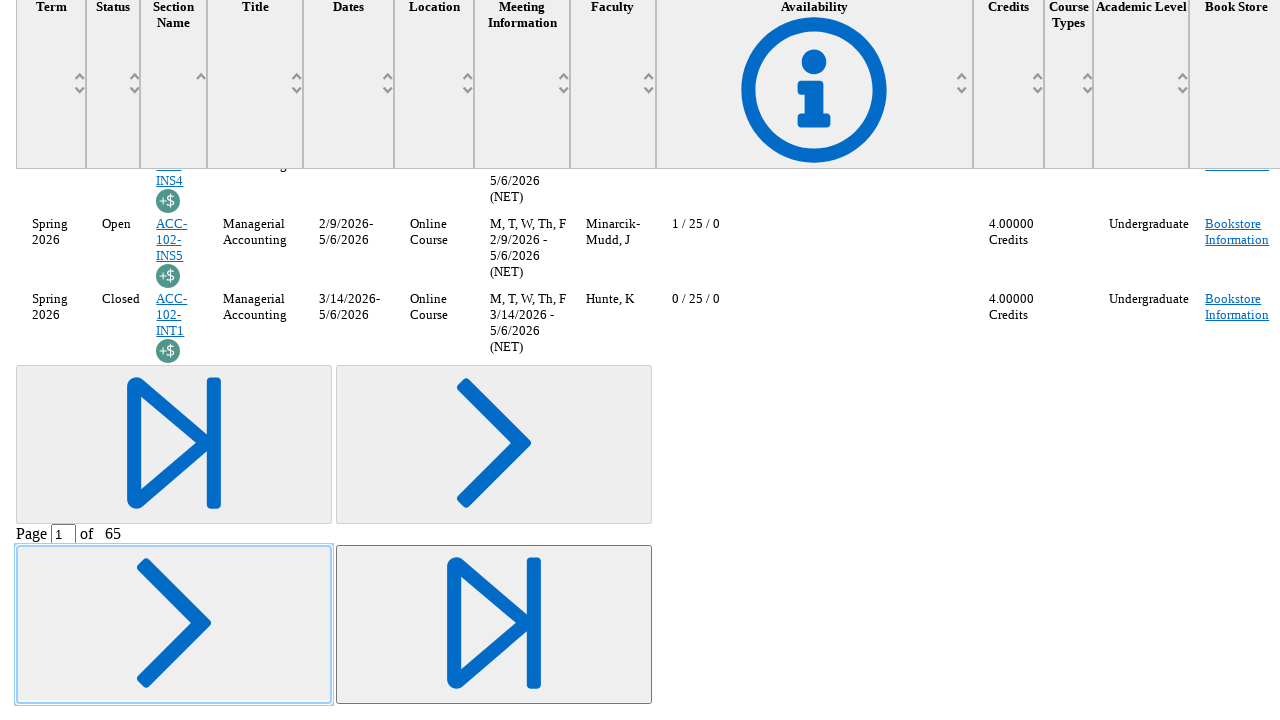

Second page of course results loaded
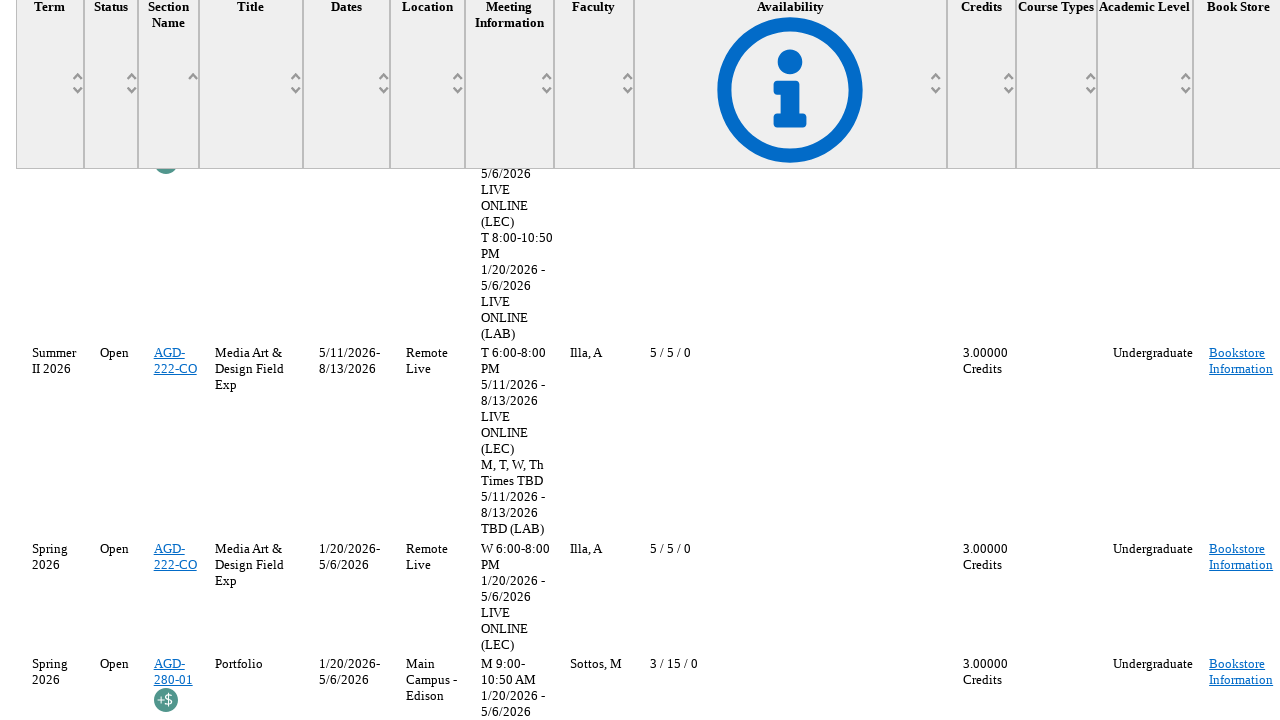

Clicked next page button for second pagination at (174, 624) on #course-results-next-page
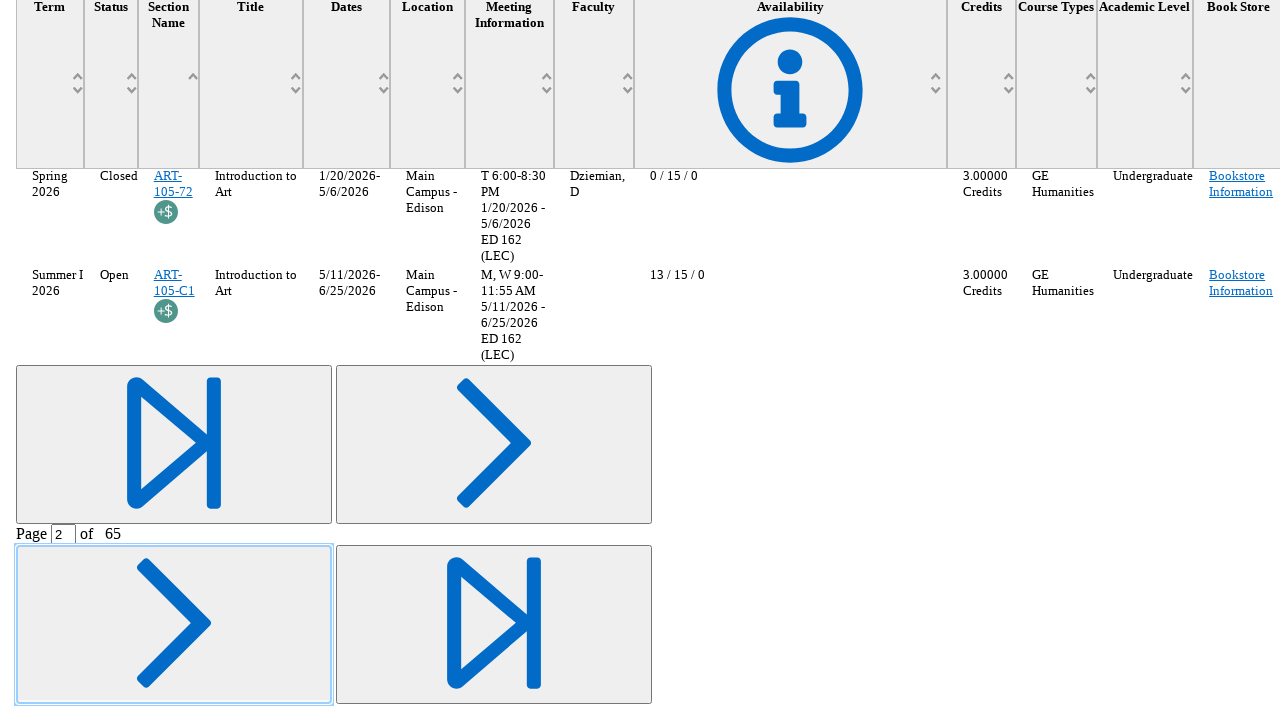

Third page of course results loaded
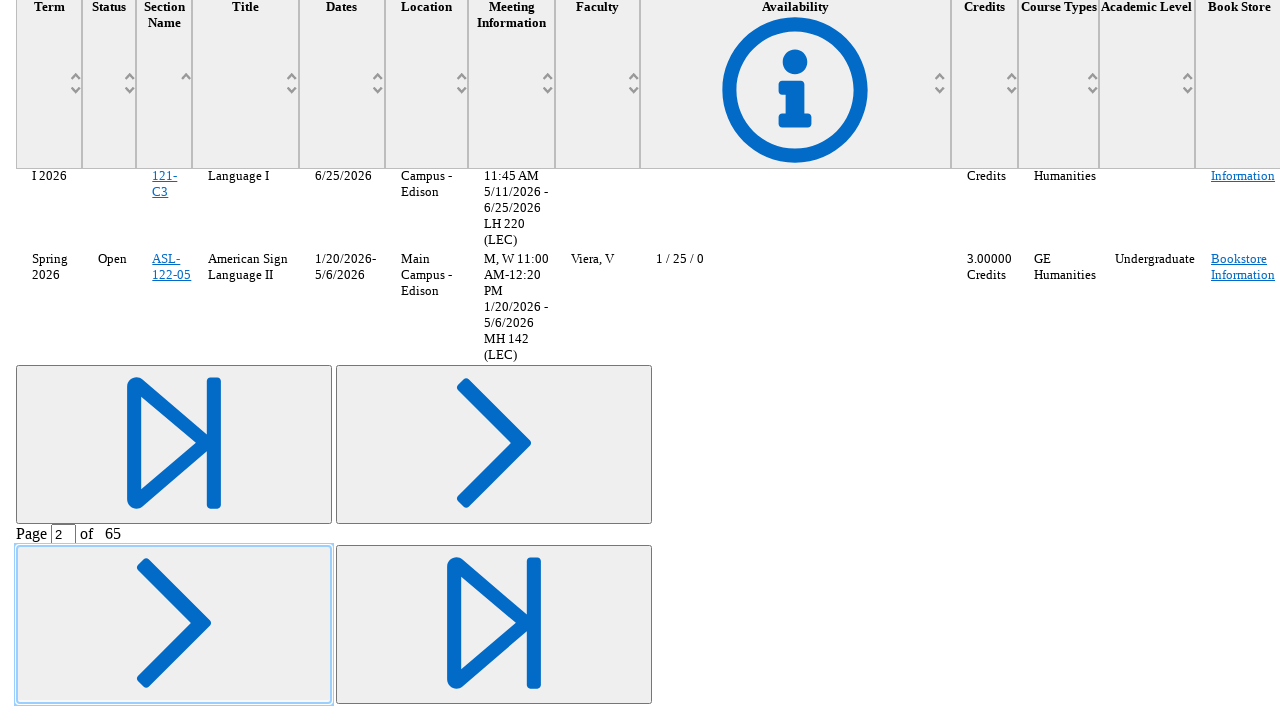

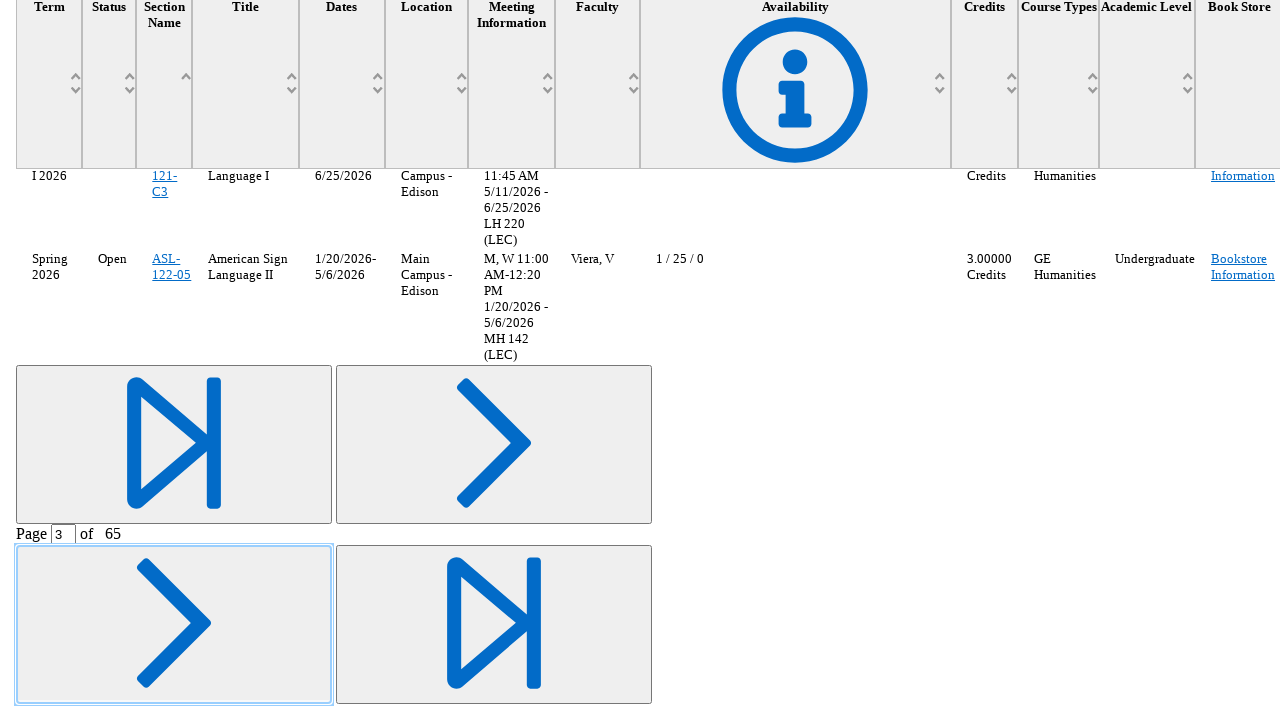